Solves a mathematical captcha by reading a value, calculating the result using a logarithmic formula, and submitting the answer along with checkbox and radio button selections

Starting URL: https://suninjuly.github.io/math.html

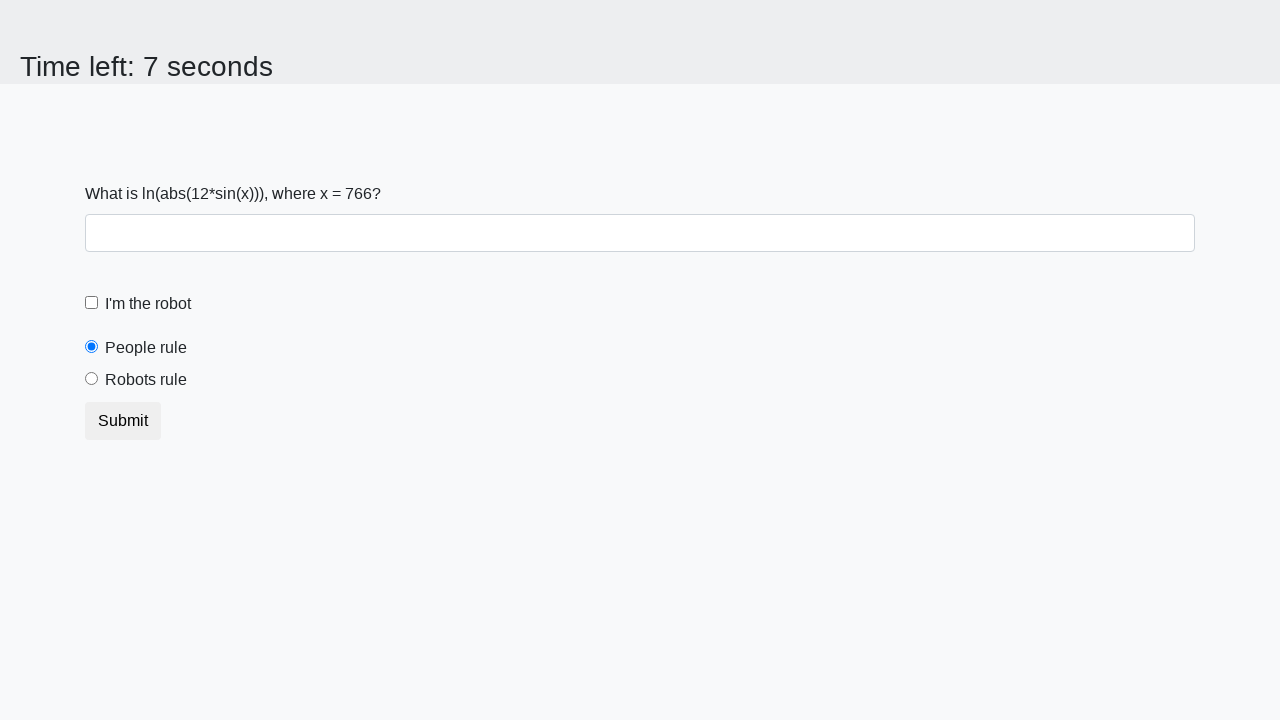

Located the input value element
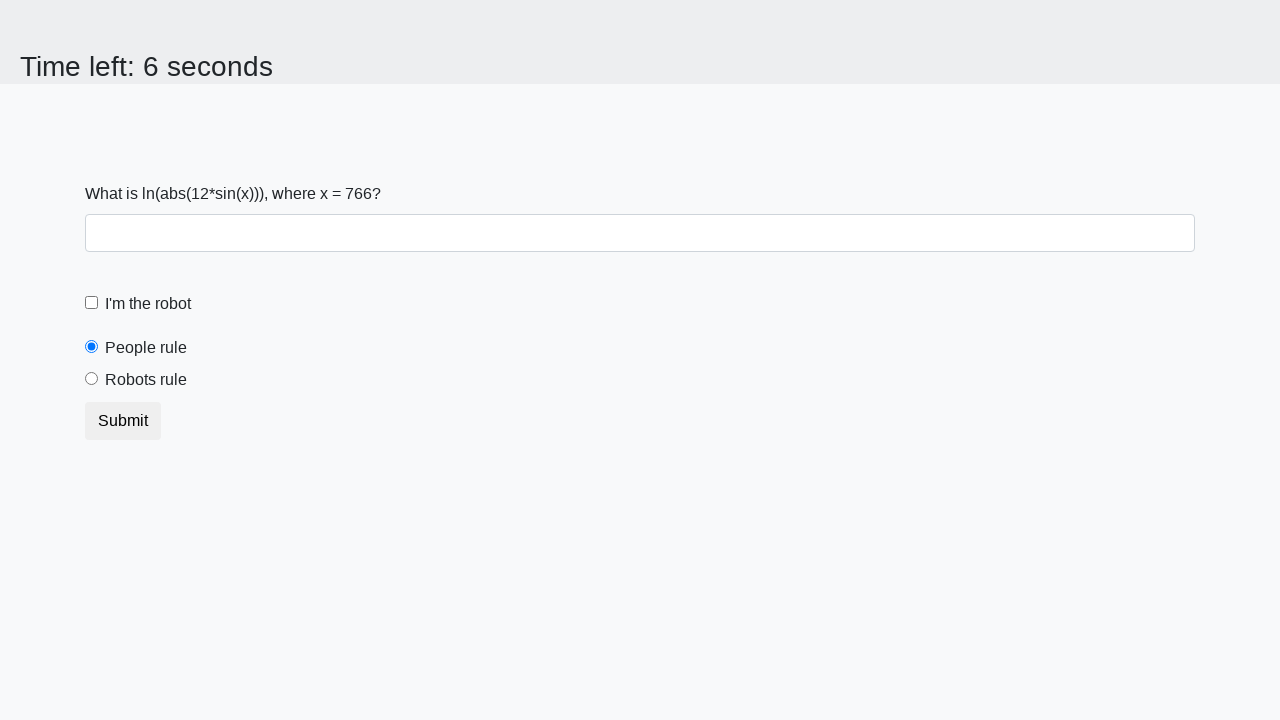

Retrieved the mathematical value from the captcha element
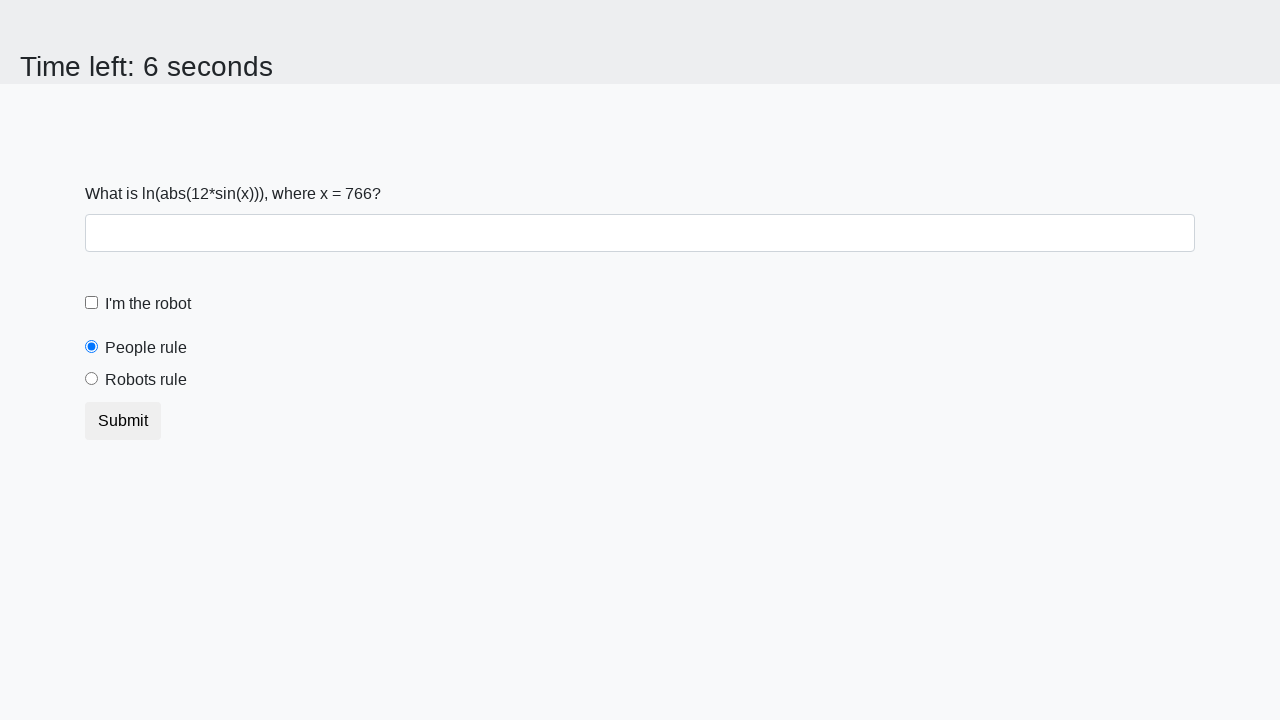

Calculated the logarithmic formula result: 1.8338598045986783
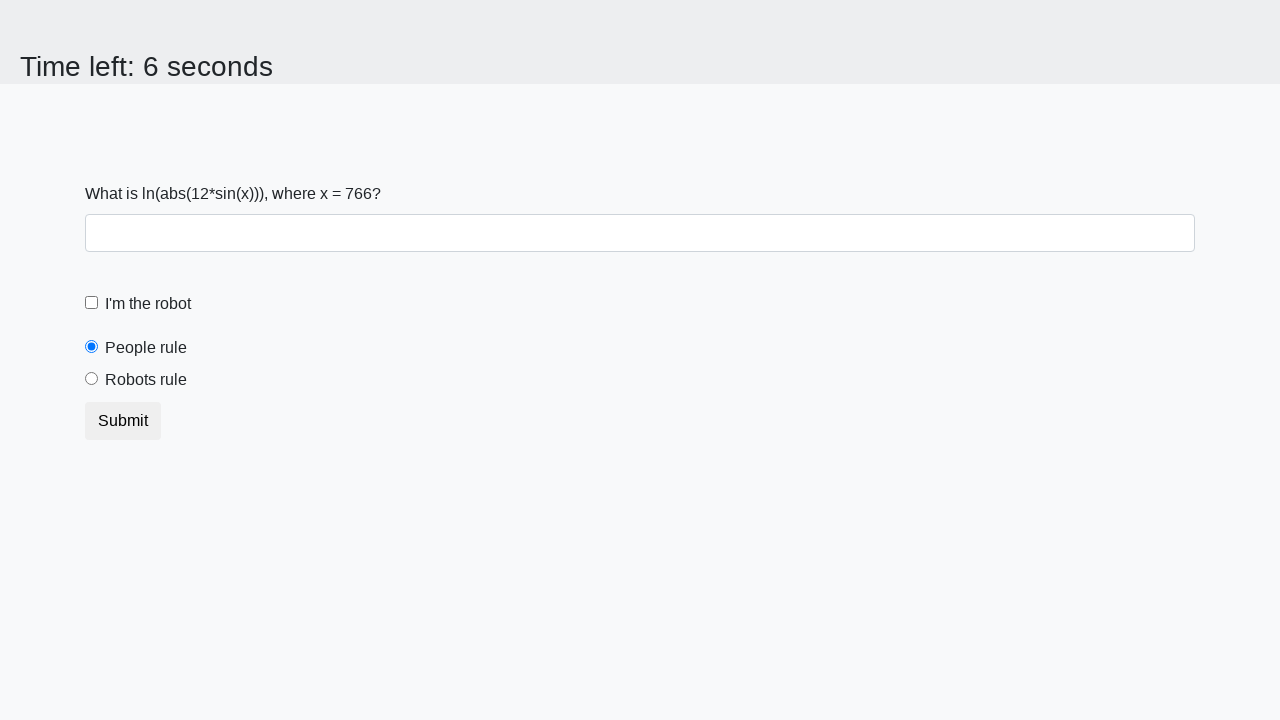

Filled the answer field with the calculated result on #answer
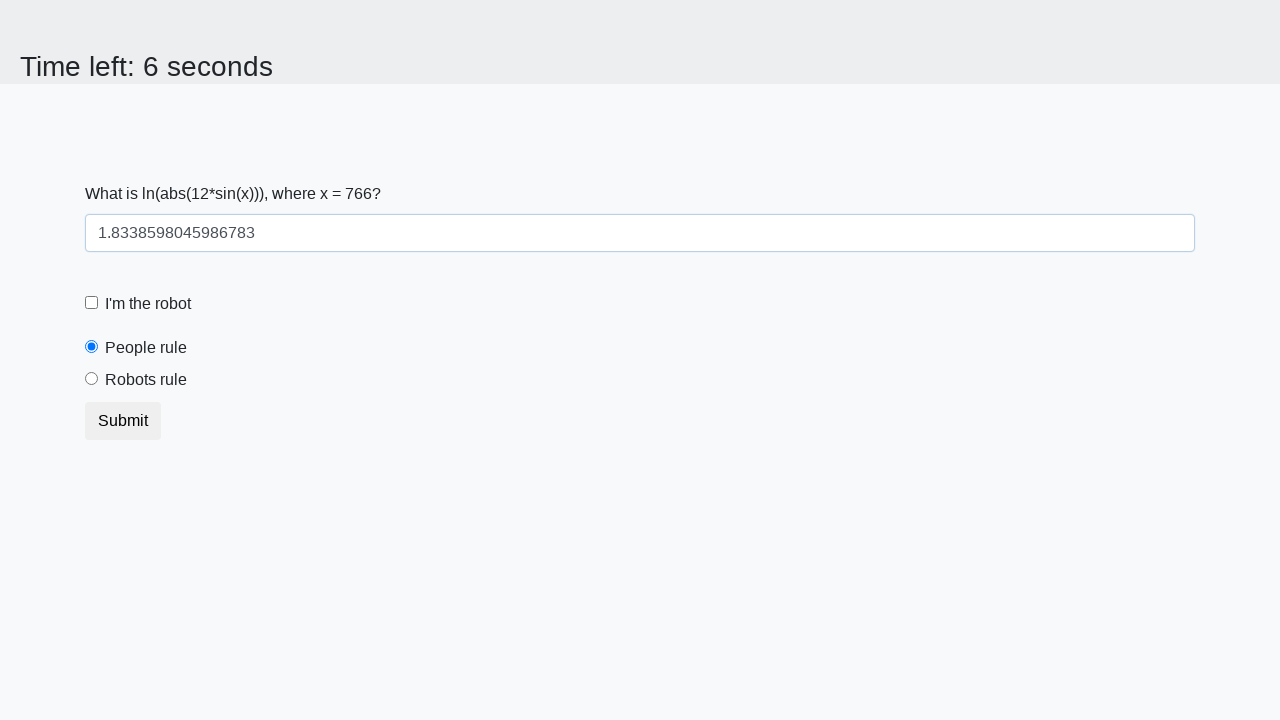

Checked the robot checkbox at (92, 303) on #robotCheckbox
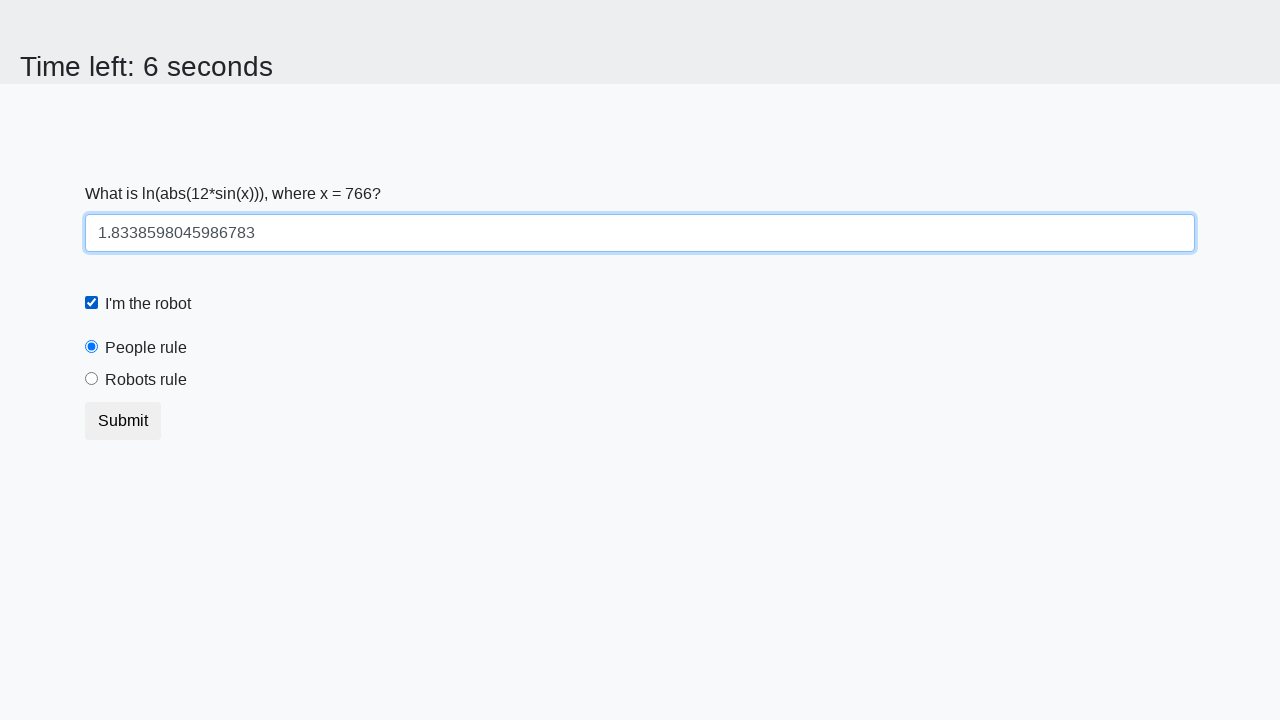

Selected the robots rule radio button at (92, 379) on #robotsRule
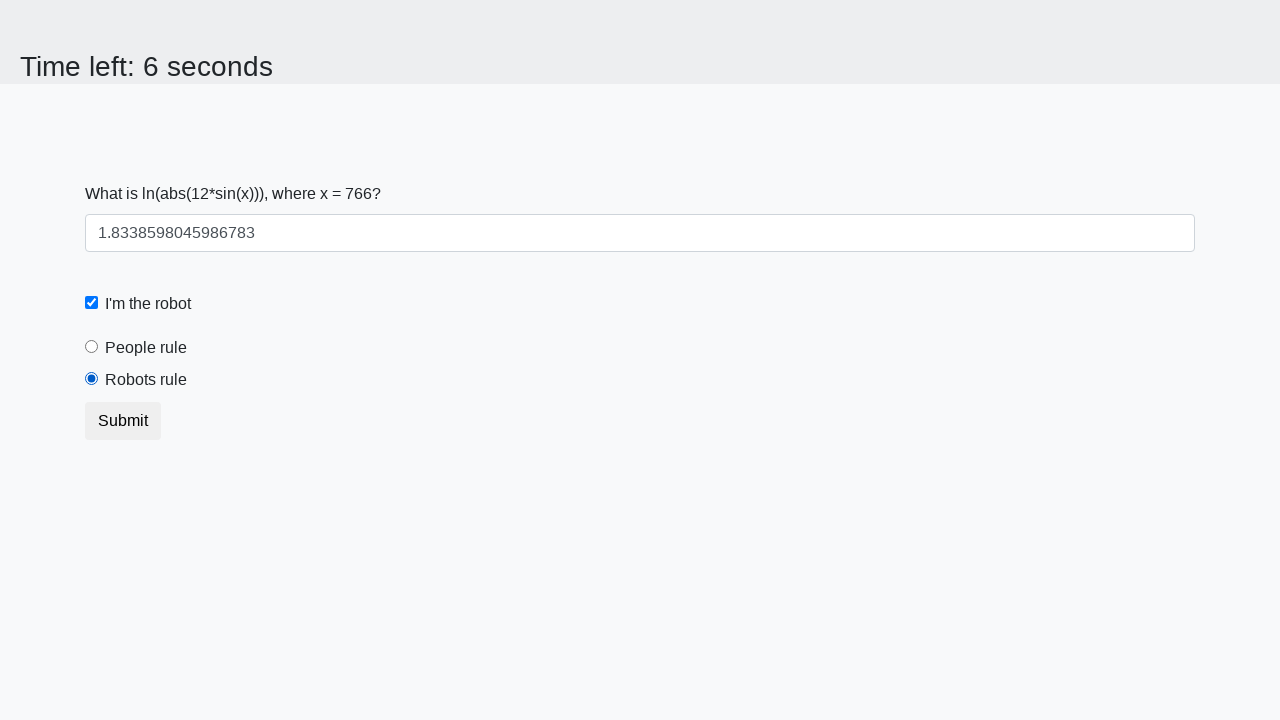

Clicked the submit button to submit the form at (123, 421) on button.btn
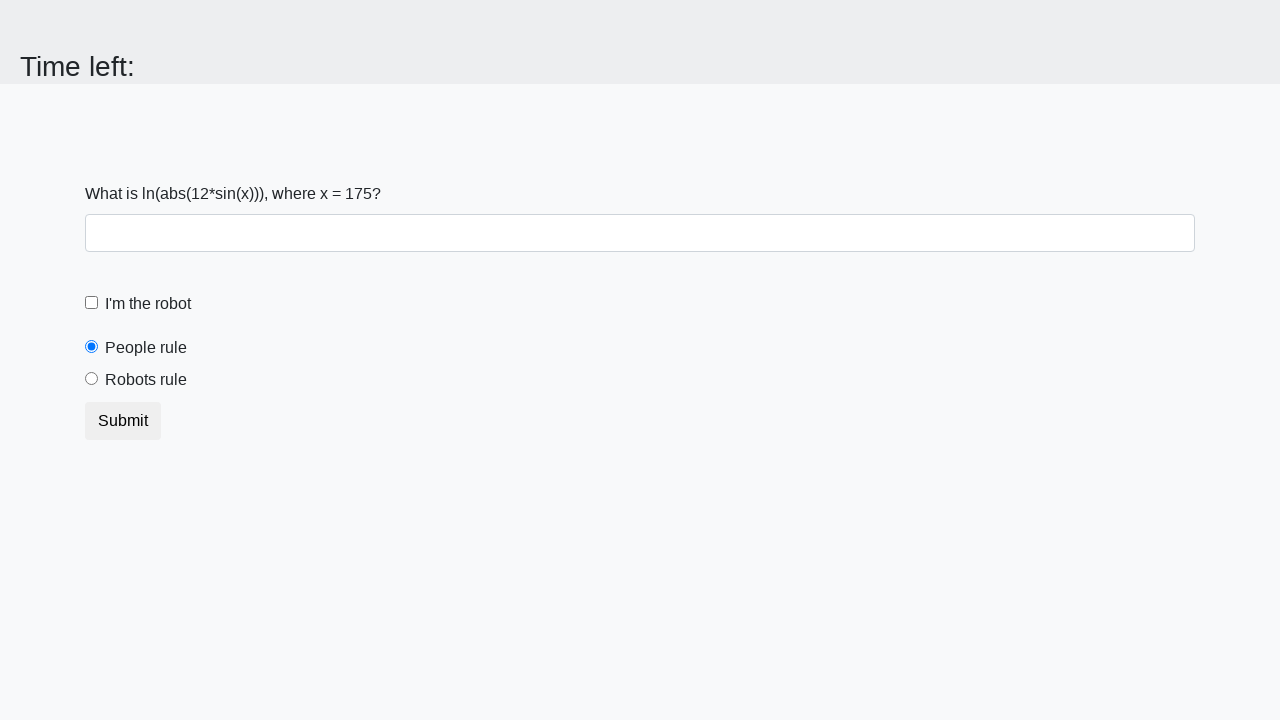

Waited for the form submission result
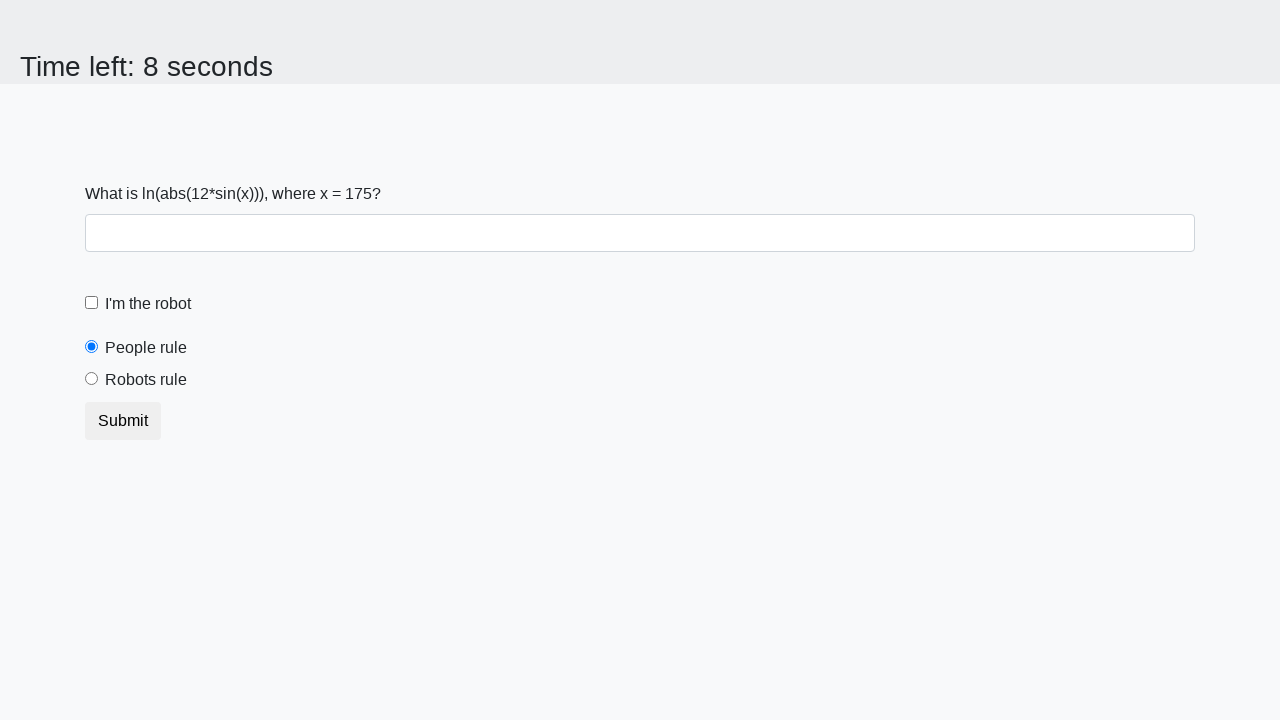

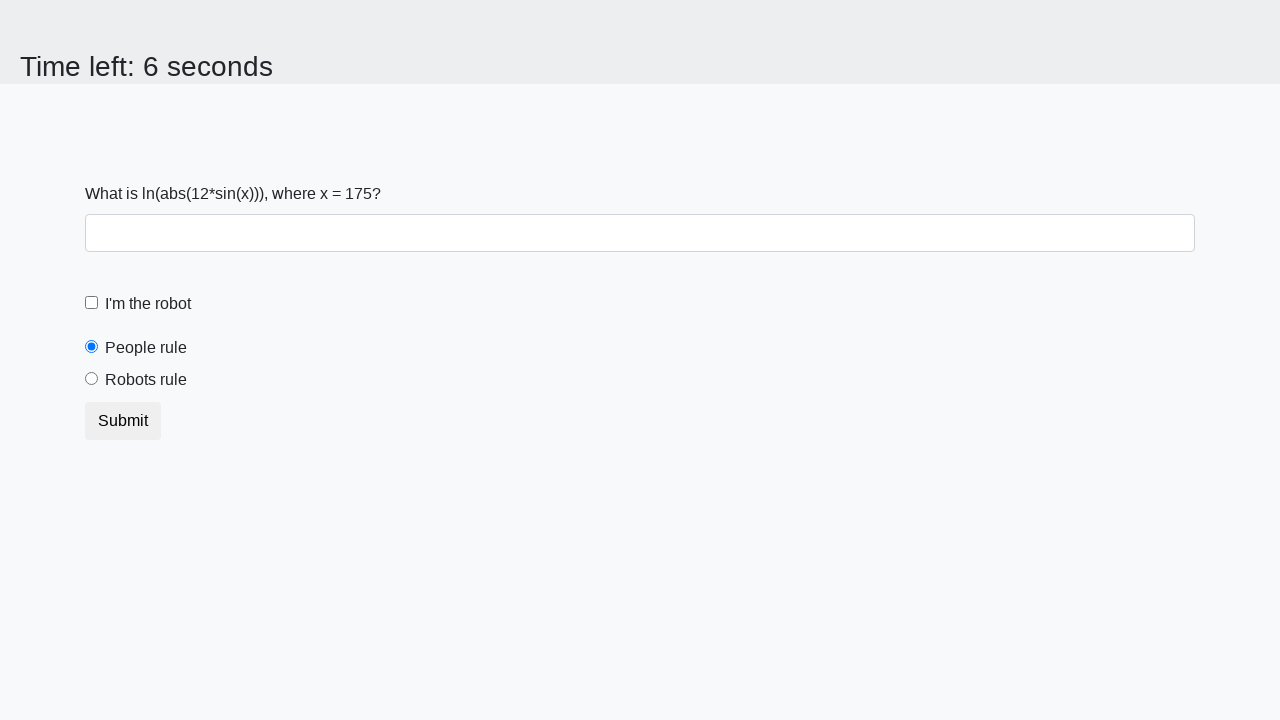